Tests clicking the login submit button on the CMS government portal using CSS selector with attribute locator, demonstrating how to locate elements by non-standard attributes.

Starting URL: https://portal.cms.gov/portal/

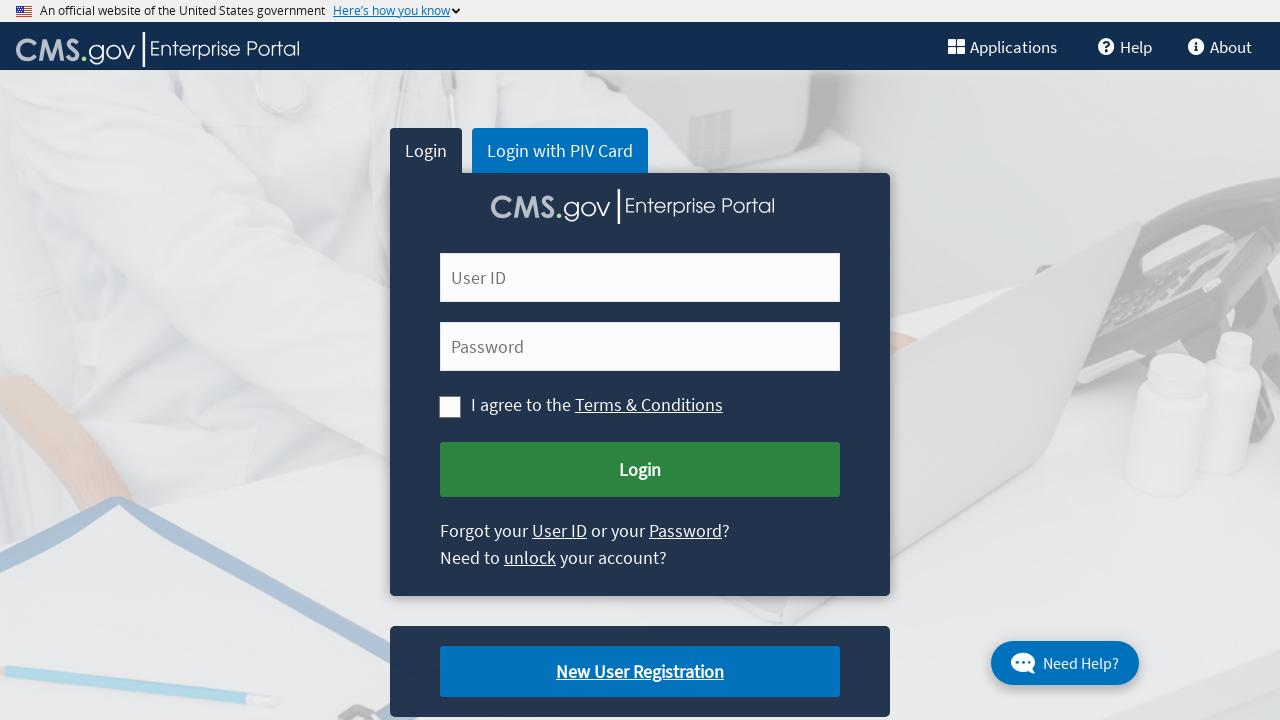

Navigated to CMS government portal
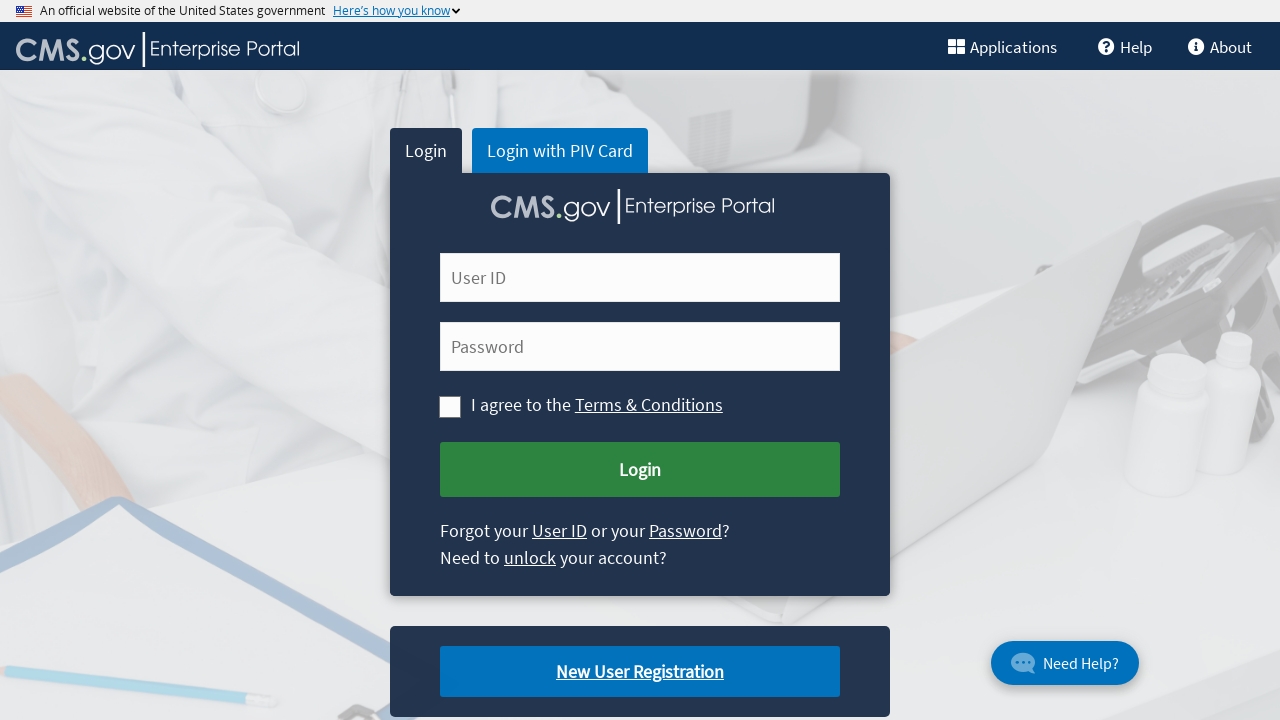

Clicked login submit button using CSS selector with name attribute at (640, 470) on button[name='Submit Login']
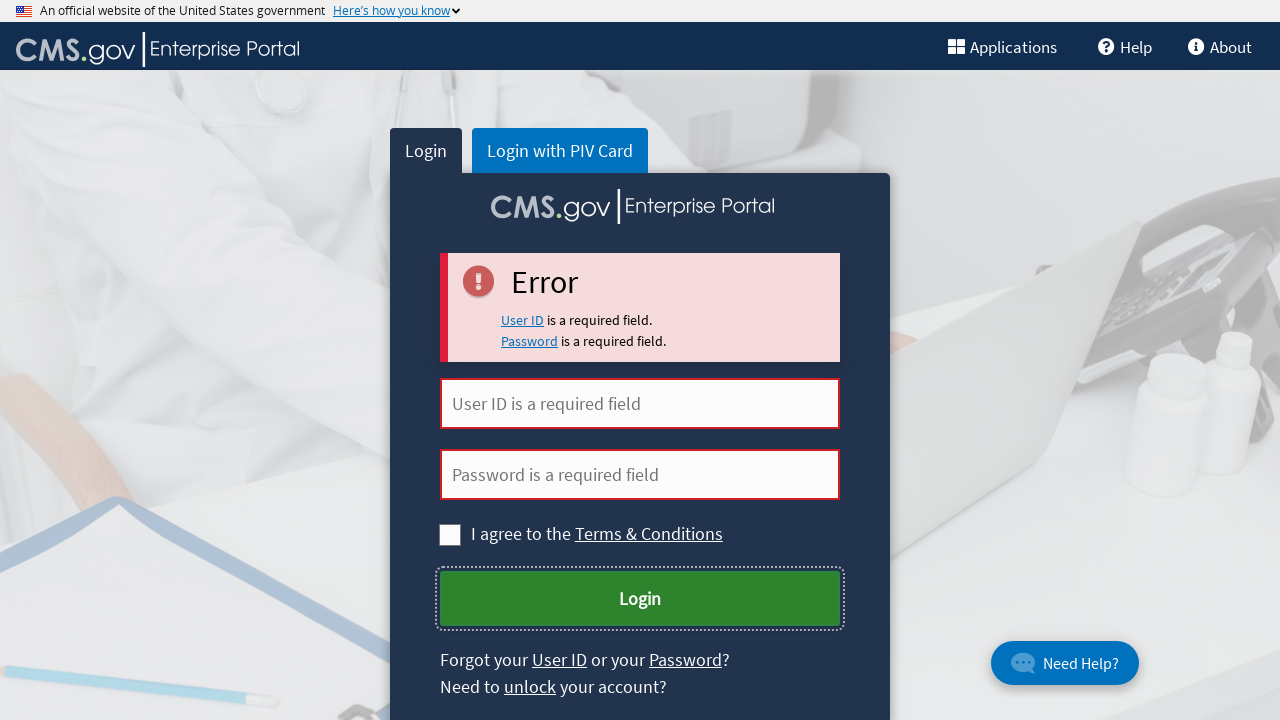

Waited 2 seconds for login submission to process
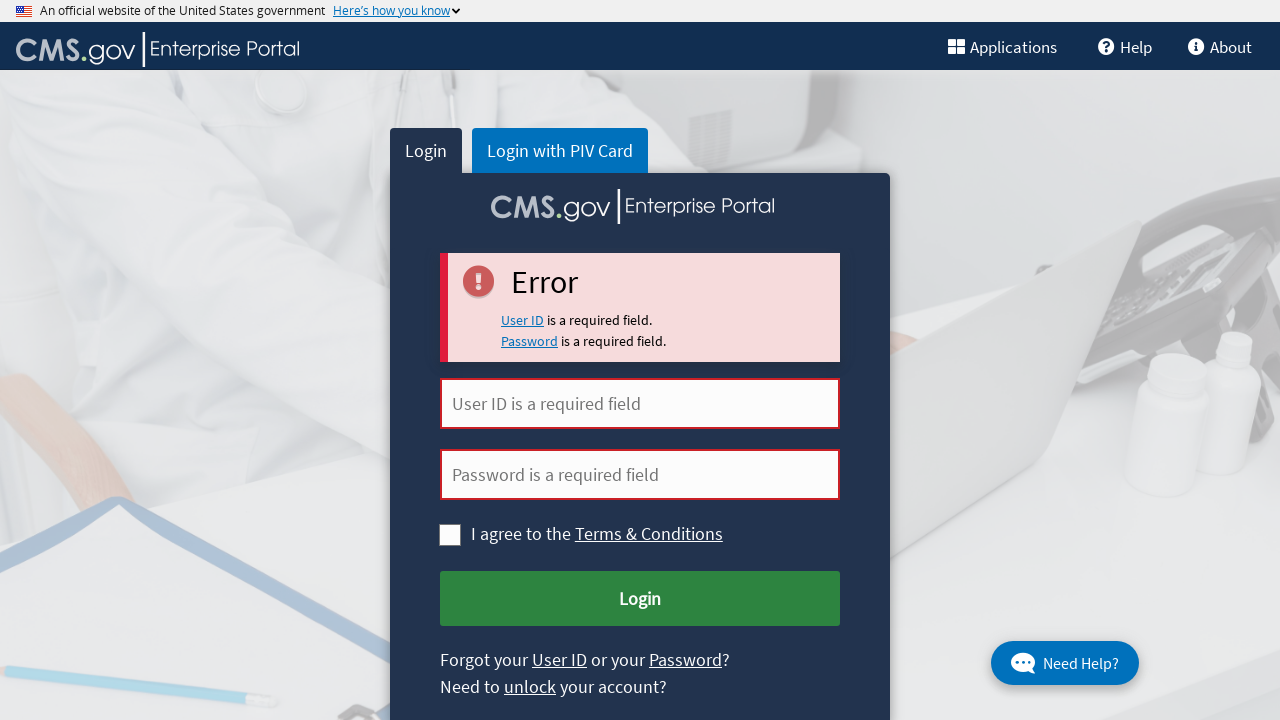

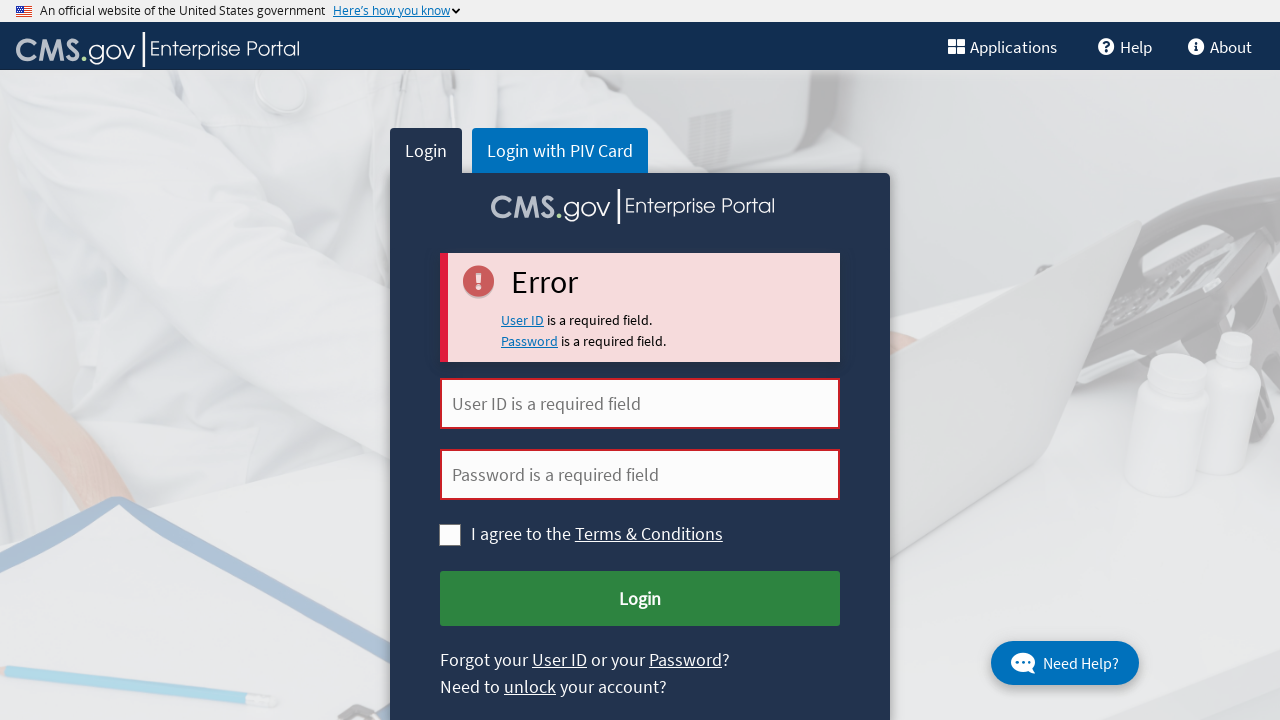